Tests sorting the Due column in descending order by clicking the column header twice and verifying the values are sorted from highest to lowest

Starting URL: http://the-internet.herokuapp.com/tables

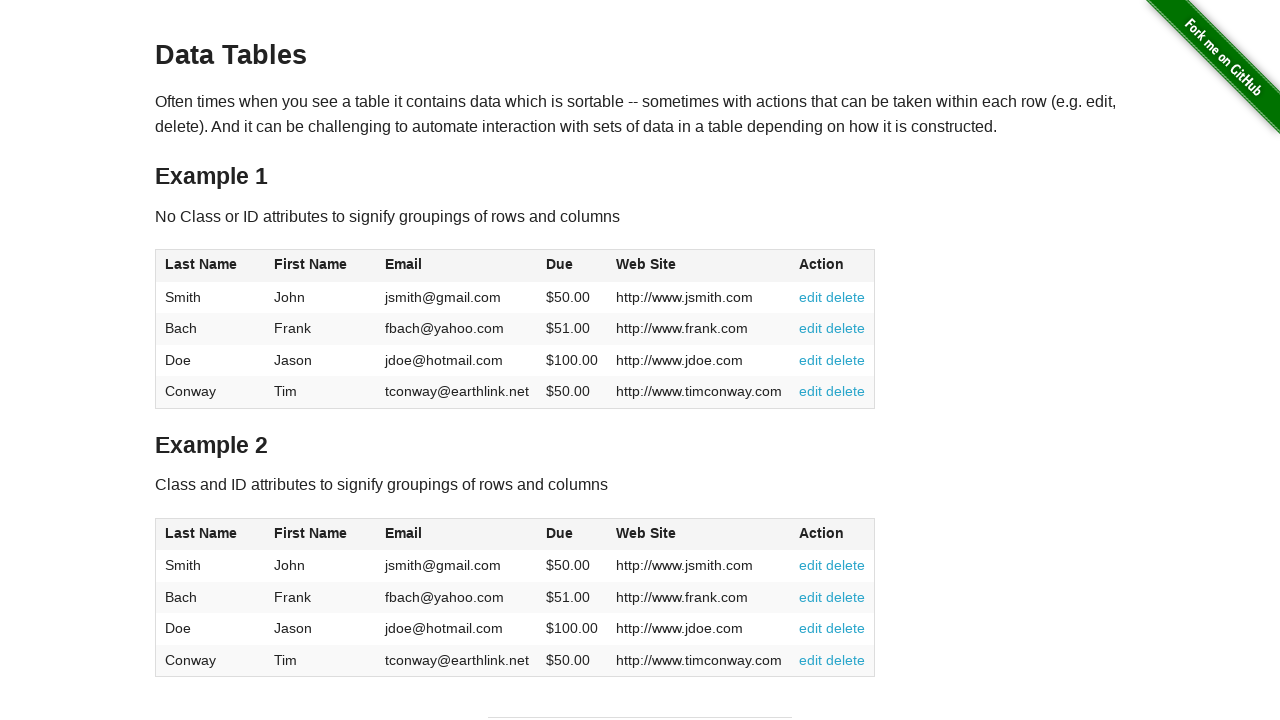

Clicked Due column header first time at (572, 266) on #table1 thead tr th:nth-of-type(4)
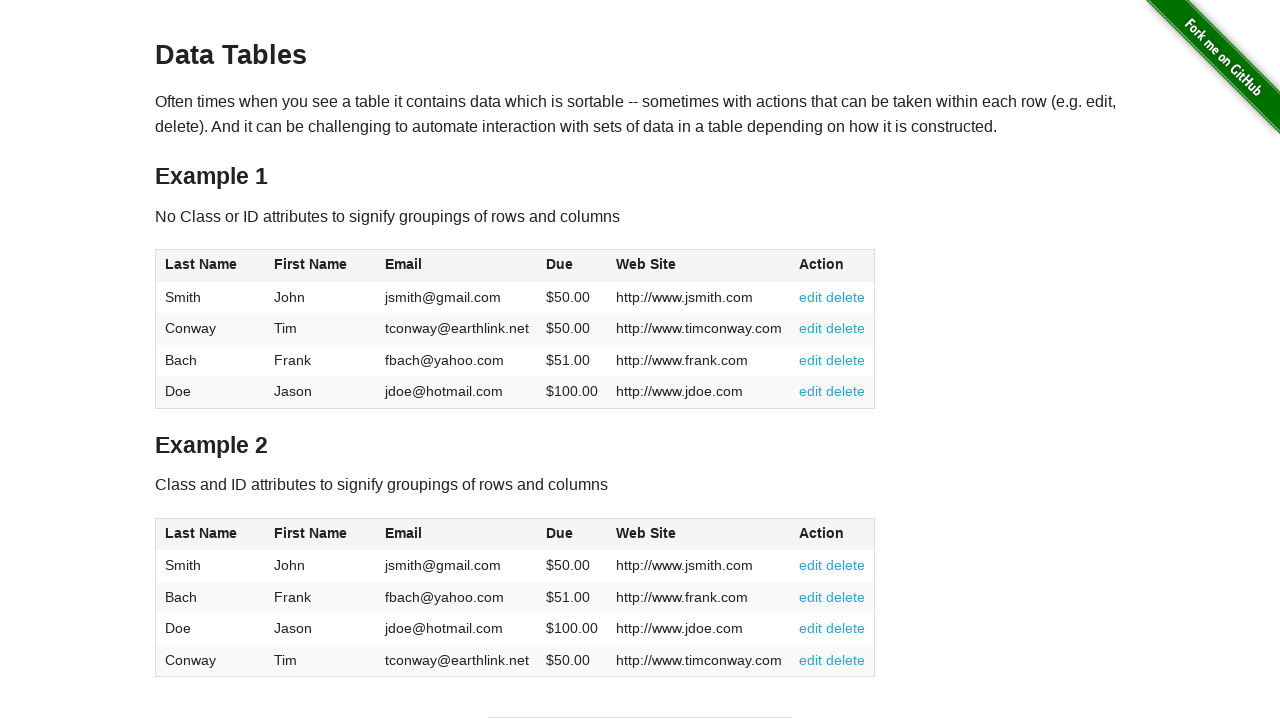

Clicked Due column header second time to sort descending at (572, 266) on #table1 thead tr th:nth-of-type(4)
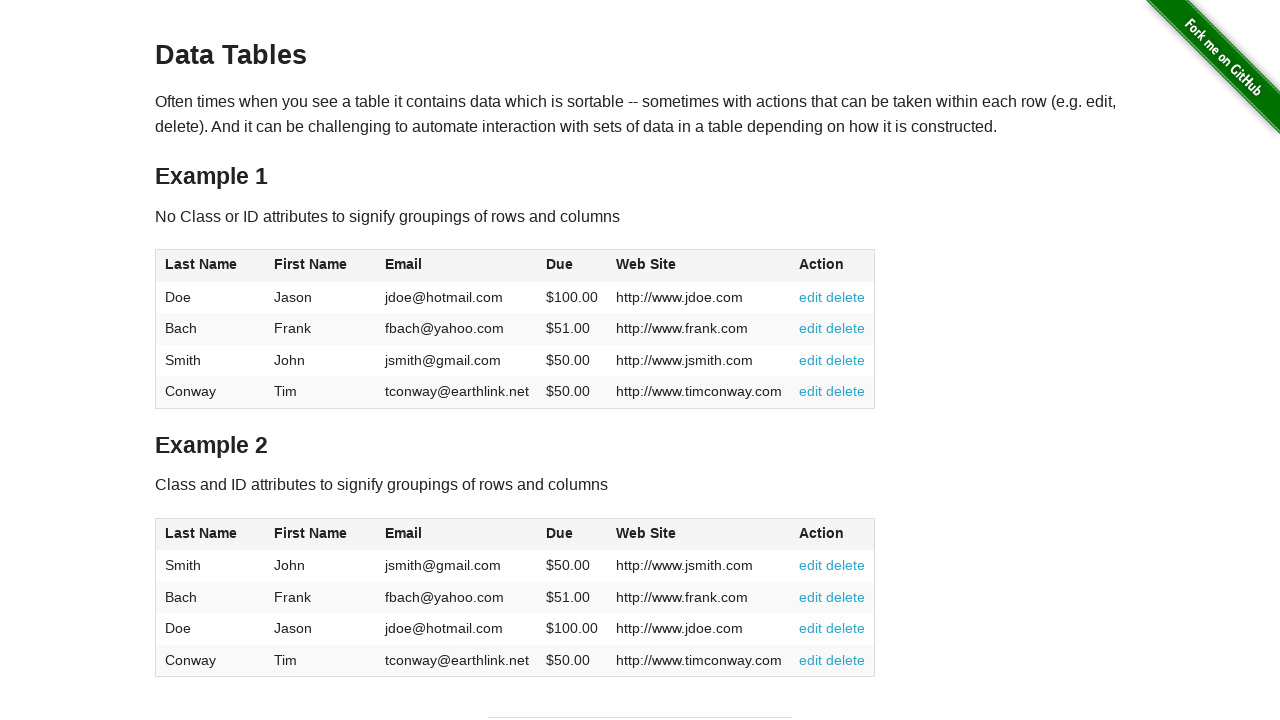

Due column table data loaded
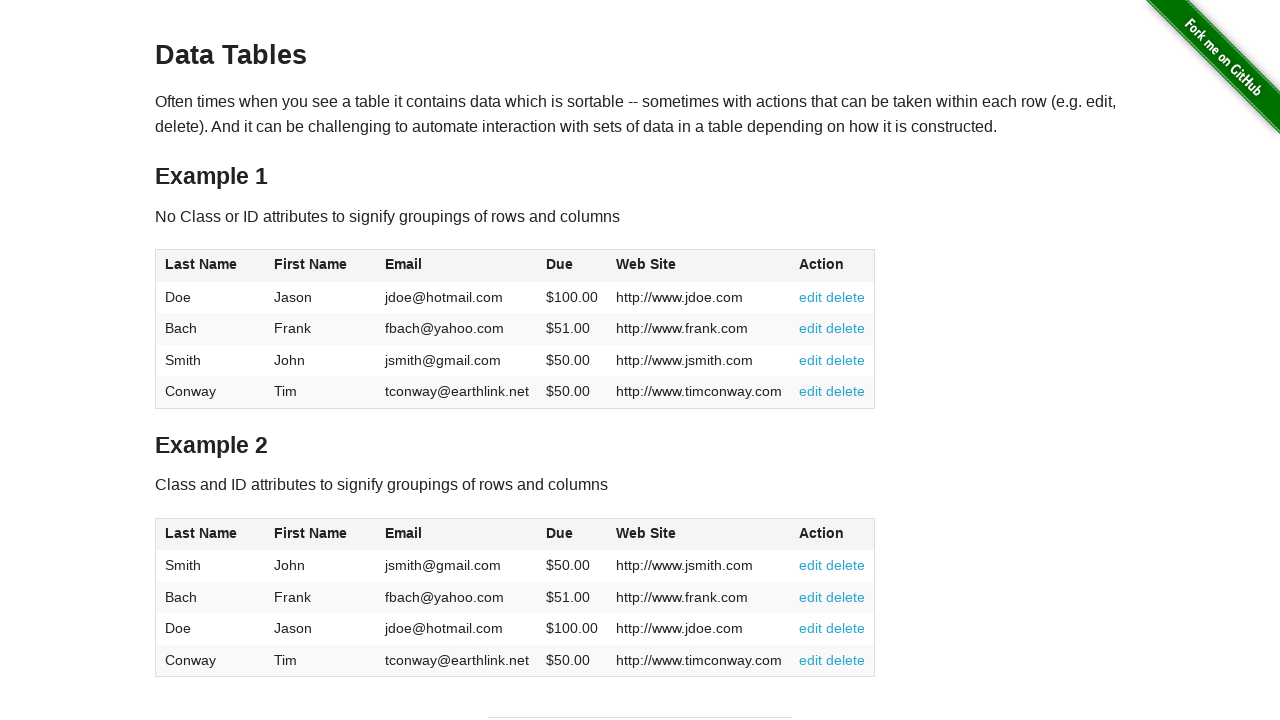

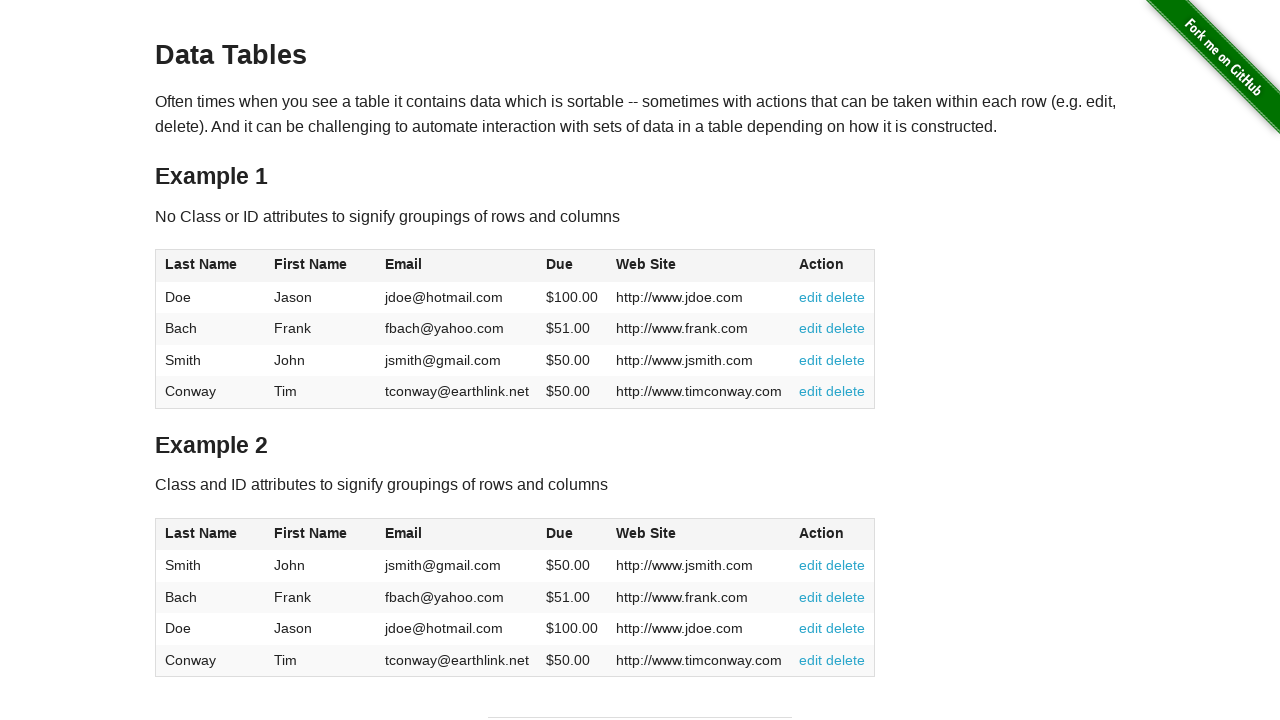